Tests checkbox selection by clicking on "Check 3" and "Check 4" and verifying the correct checkboxes are selected

Starting URL: https://antoniotrindade.com.br/treinoautomacao/elementsweb.html

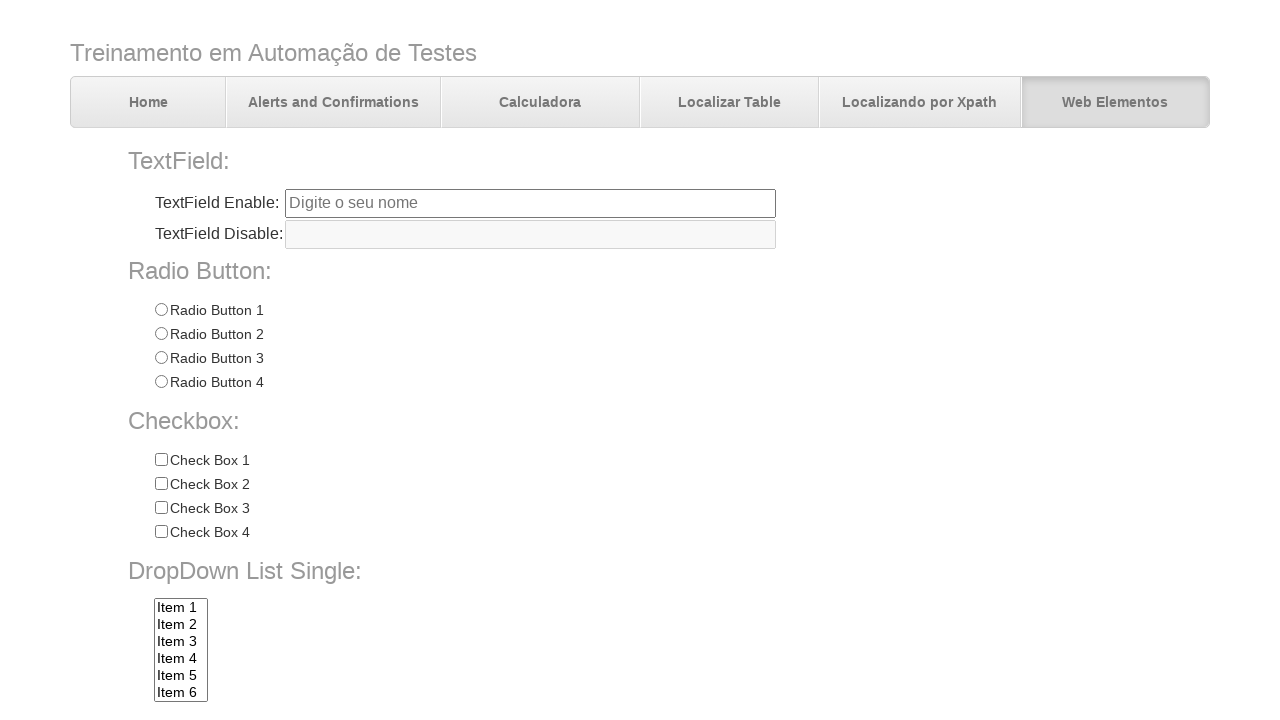

Clicked on Check 3 checkbox at (161, 508) on input[name='chkbox'][value='Check 3']
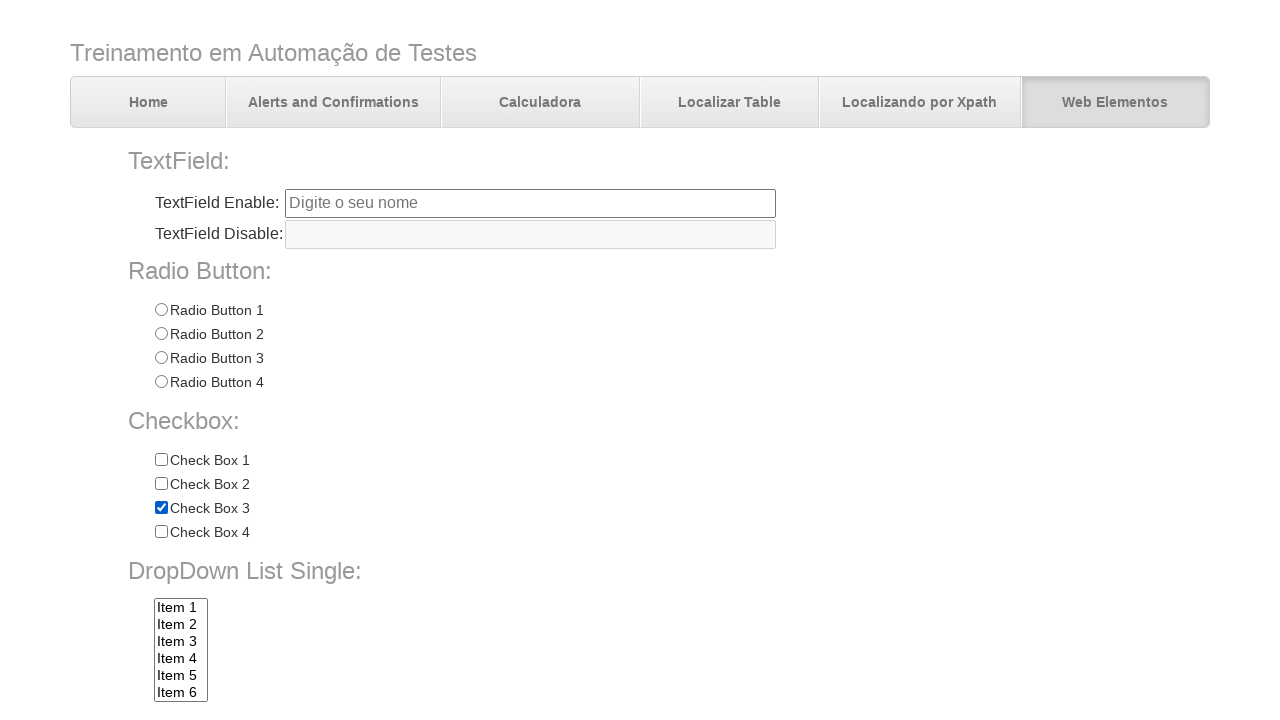

Clicked on Check 4 checkbox at (161, 532) on input[name='chkbox'][value='Check 4']
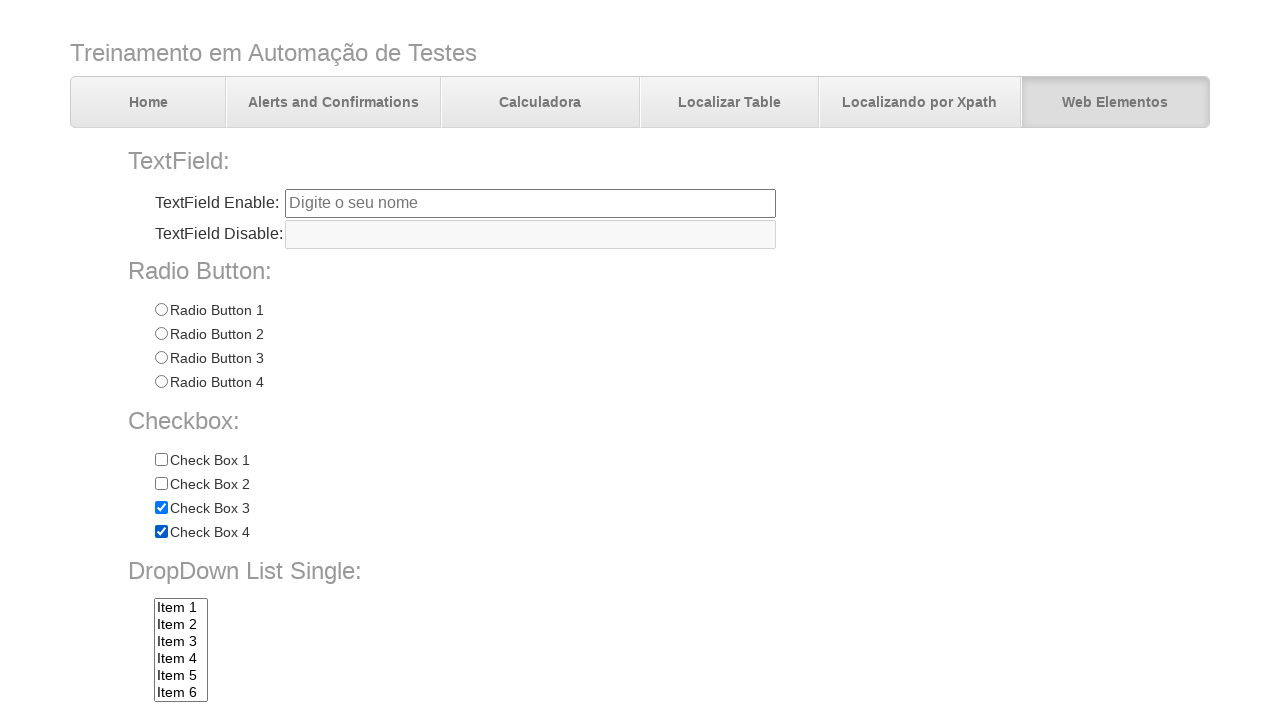

Located all checkboxes with name='chkbox'
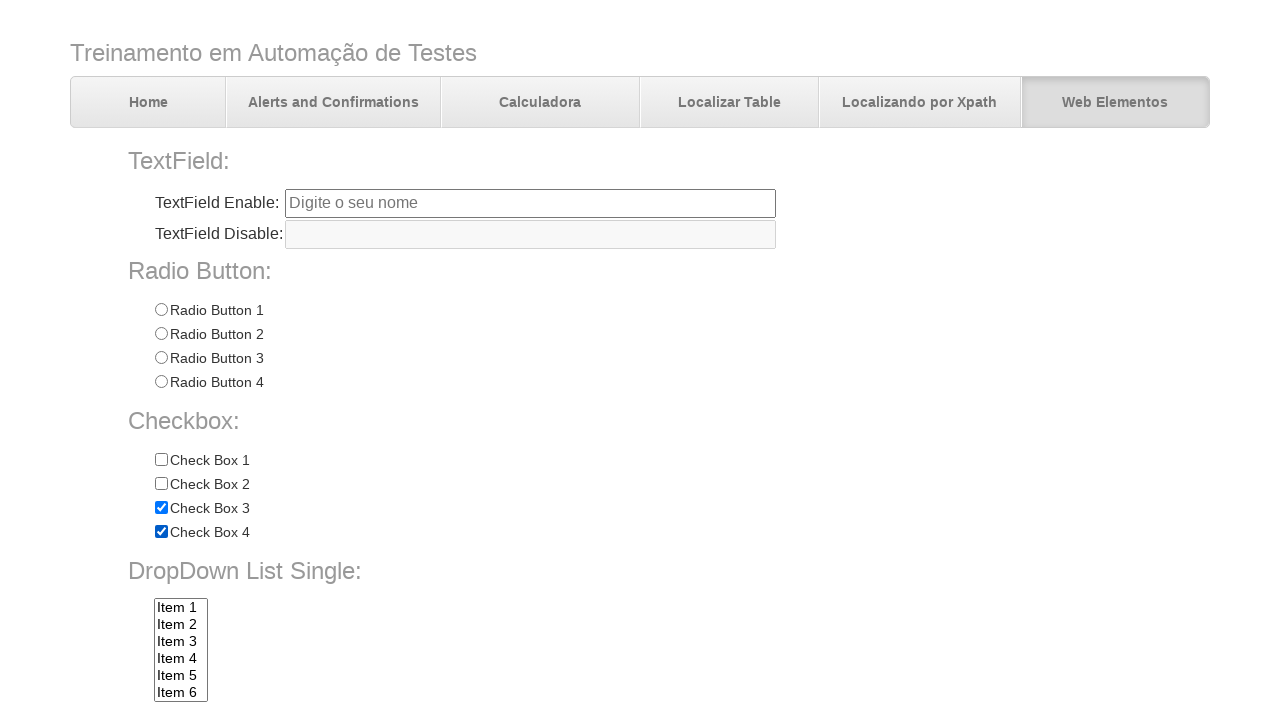

Verified Check 3 (index 2) is selected
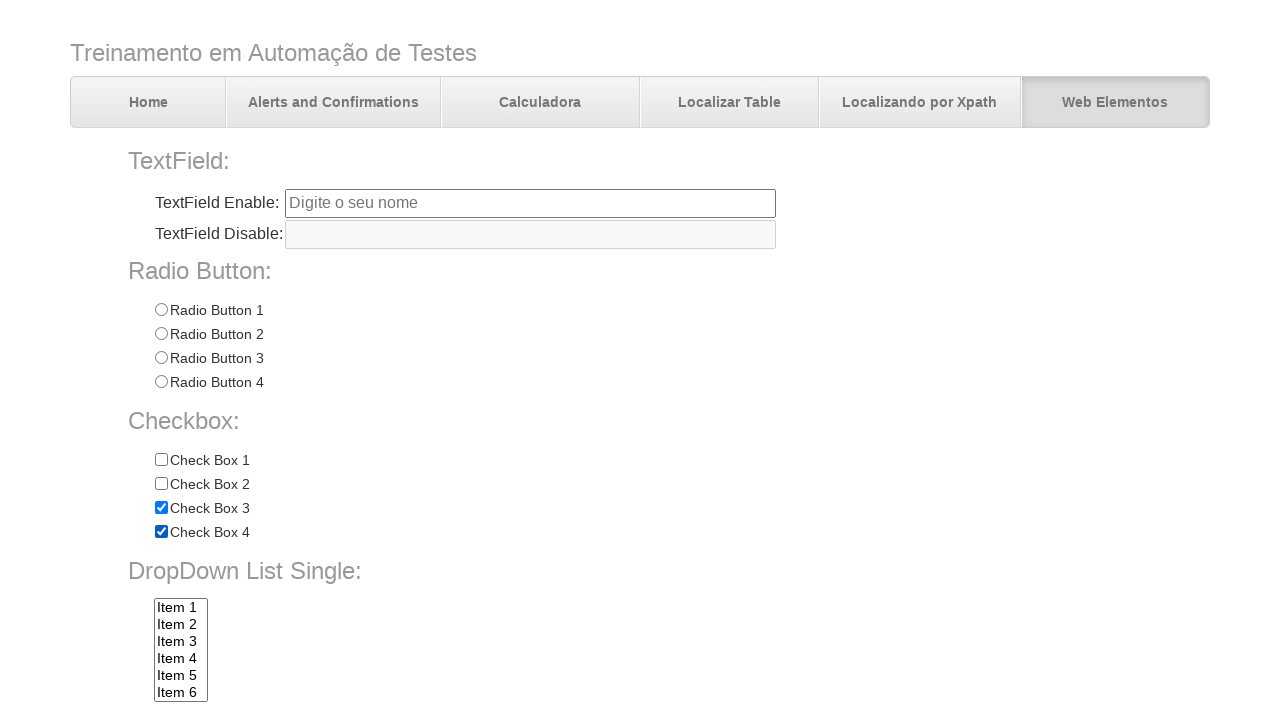

Verified Check 4 (index 3) is selected
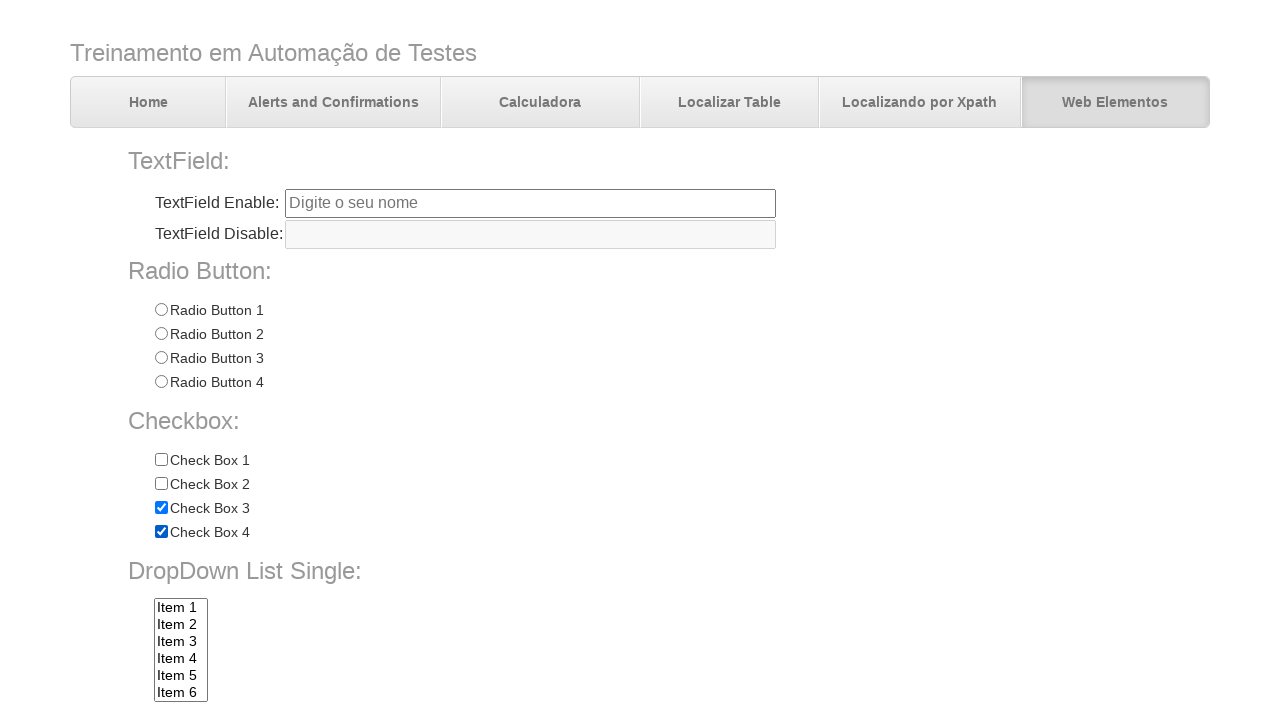

Verified Check 1 (index 0) is not selected
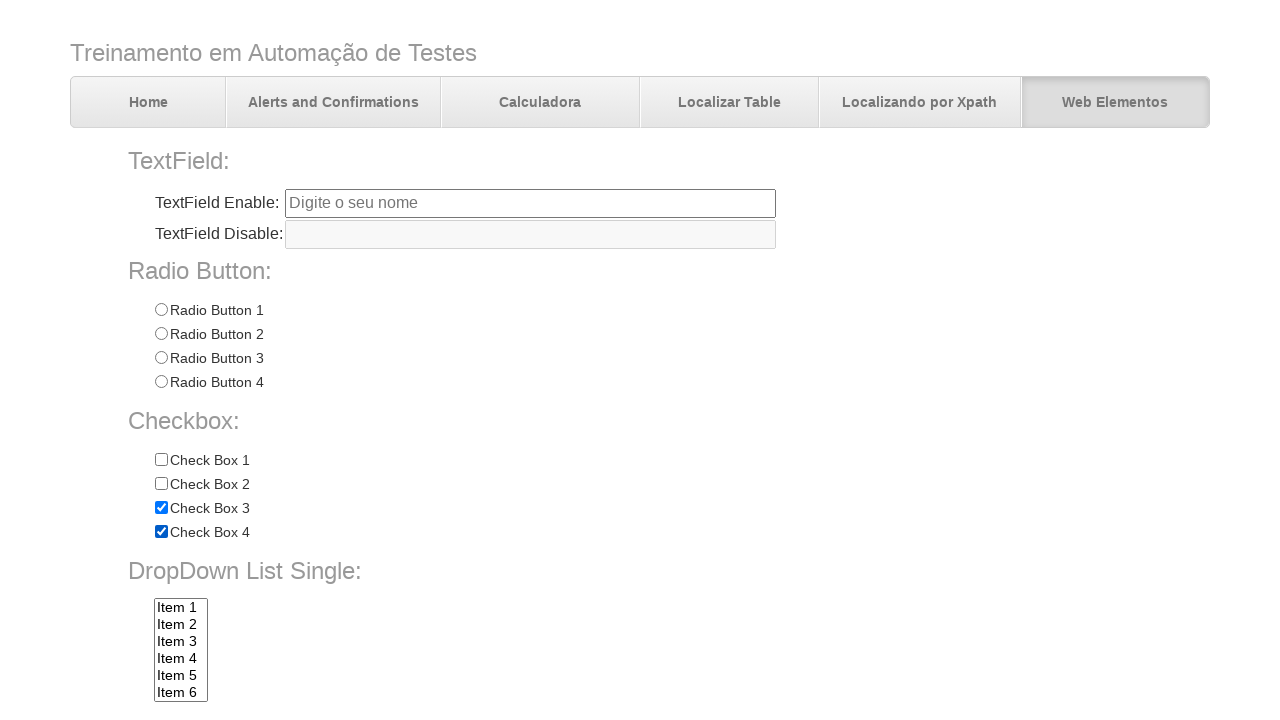

Verified Check 2 (index 1) is not selected
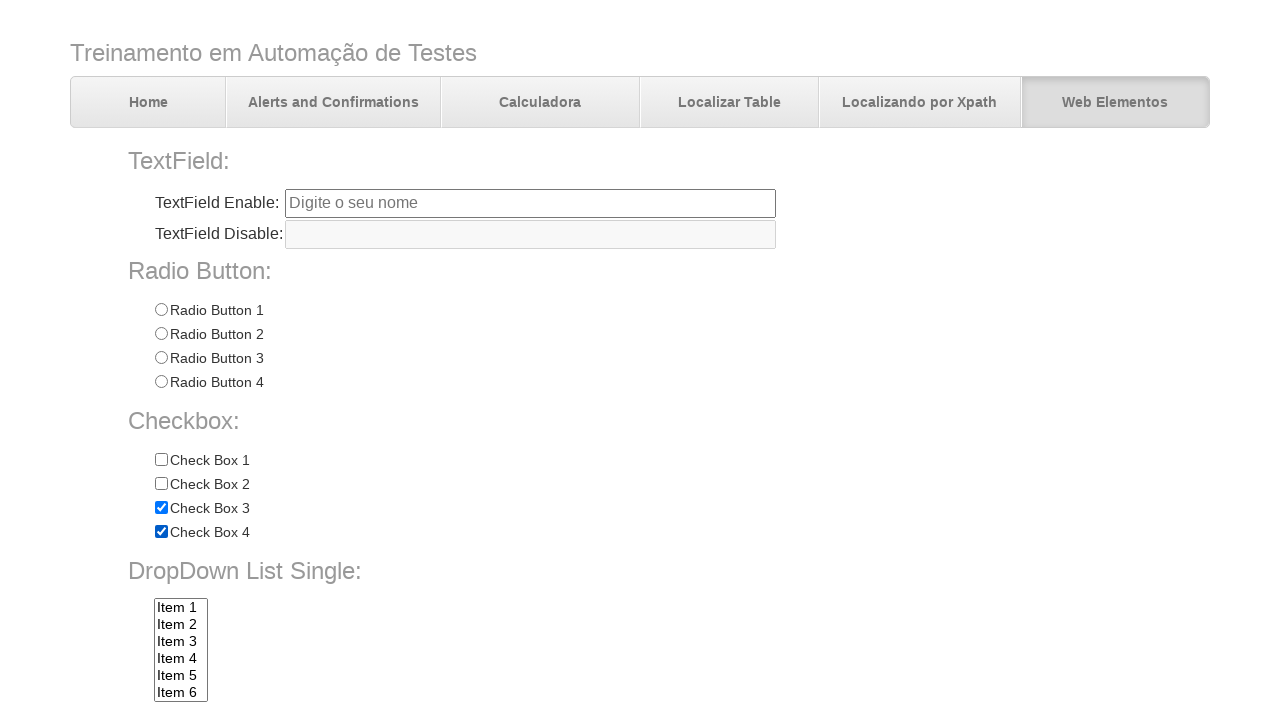

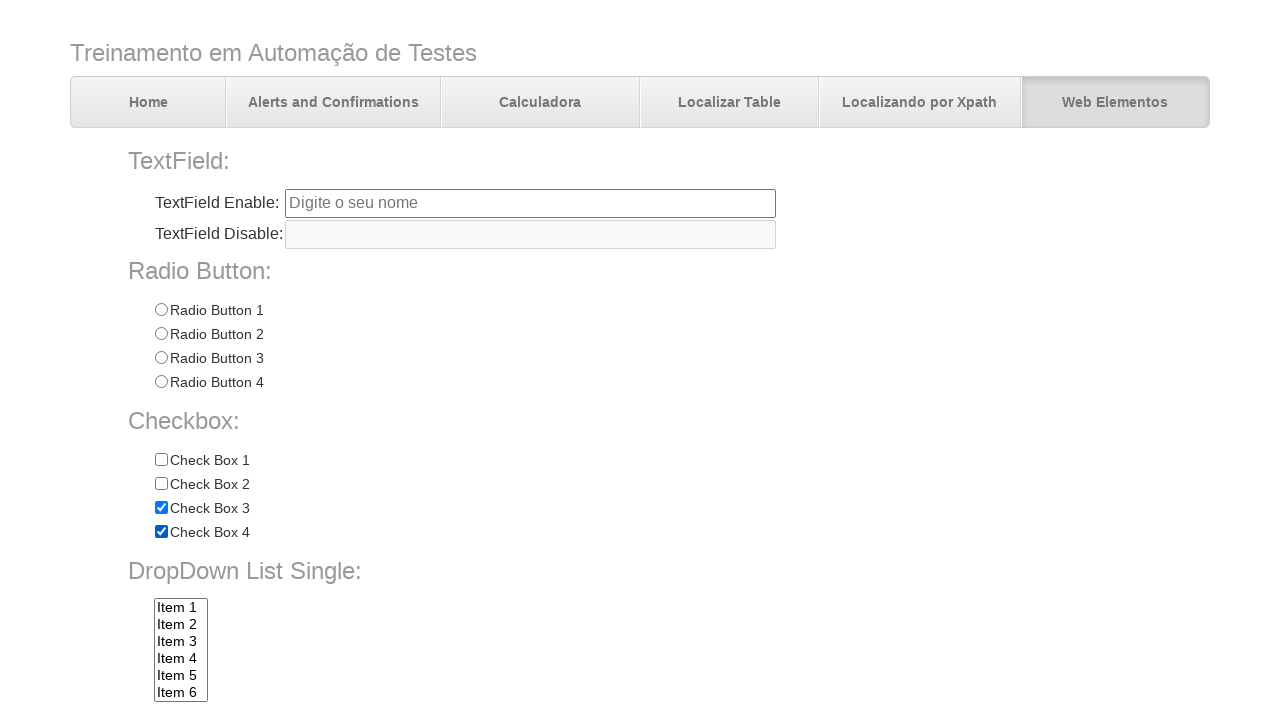